Tests that the "complete all" checkbox updates state when individual items are completed or cleared.

Starting URL: https://demo.playwright.dev/todomvc

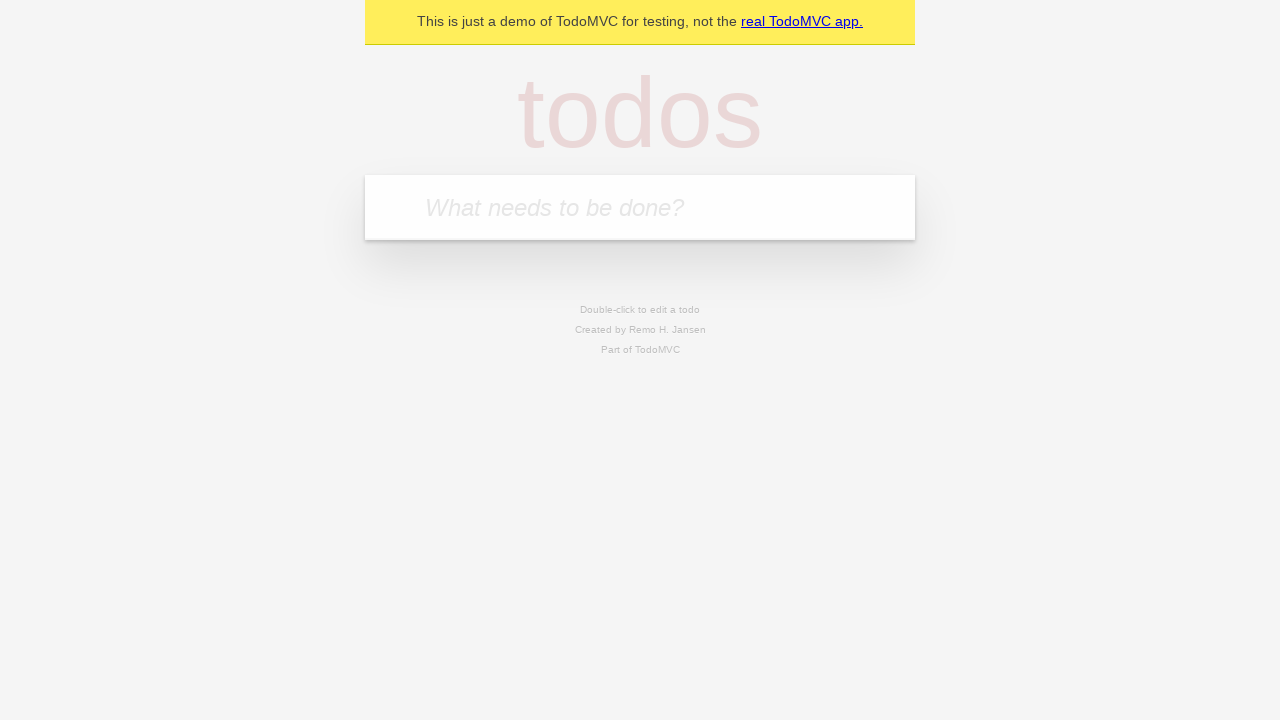

Filled todo input with 'buy some cheese' on internal:attr=[placeholder="What needs to be done?"i]
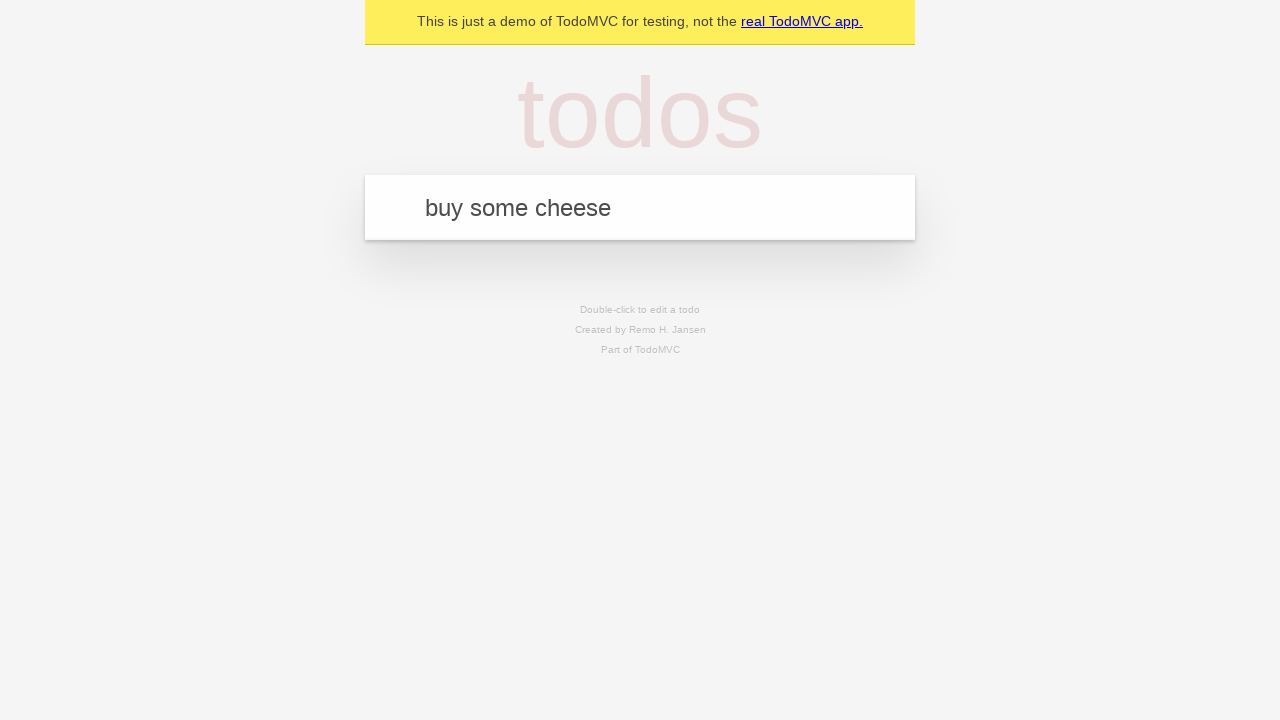

Pressed Enter to create todo 'buy some cheese' on internal:attr=[placeholder="What needs to be done?"i]
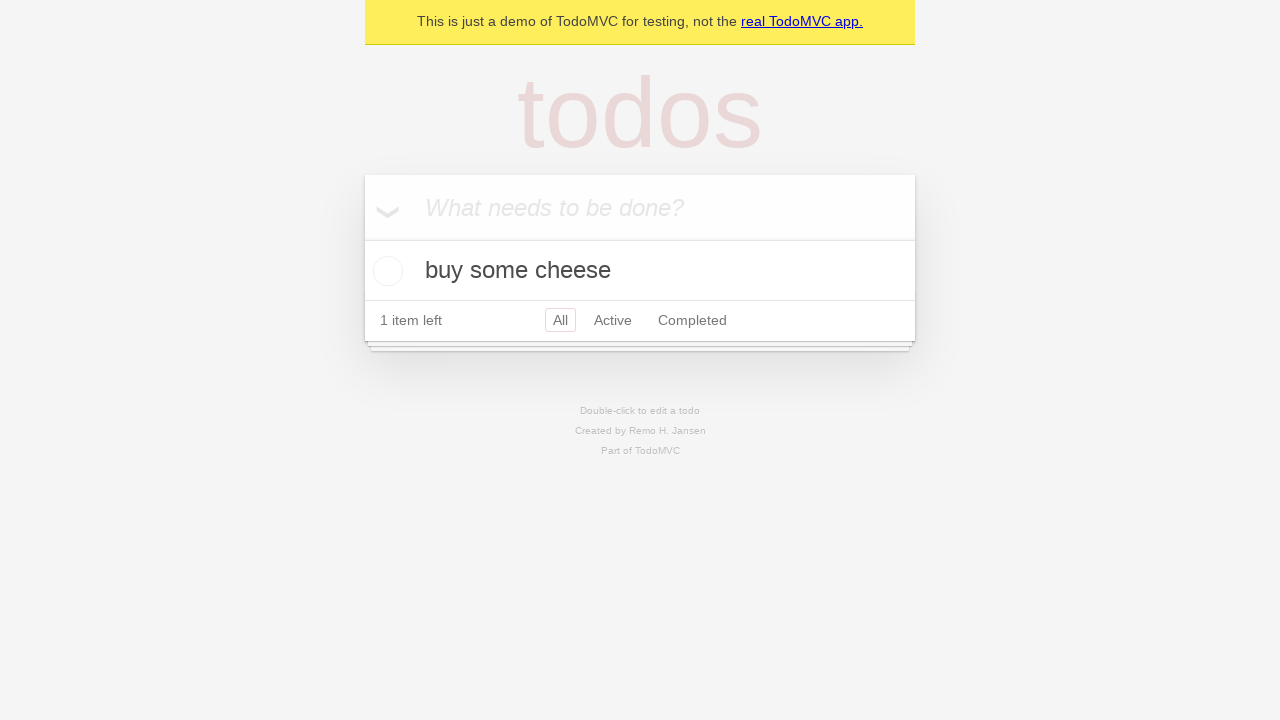

Filled todo input with 'feed the cat' on internal:attr=[placeholder="What needs to be done?"i]
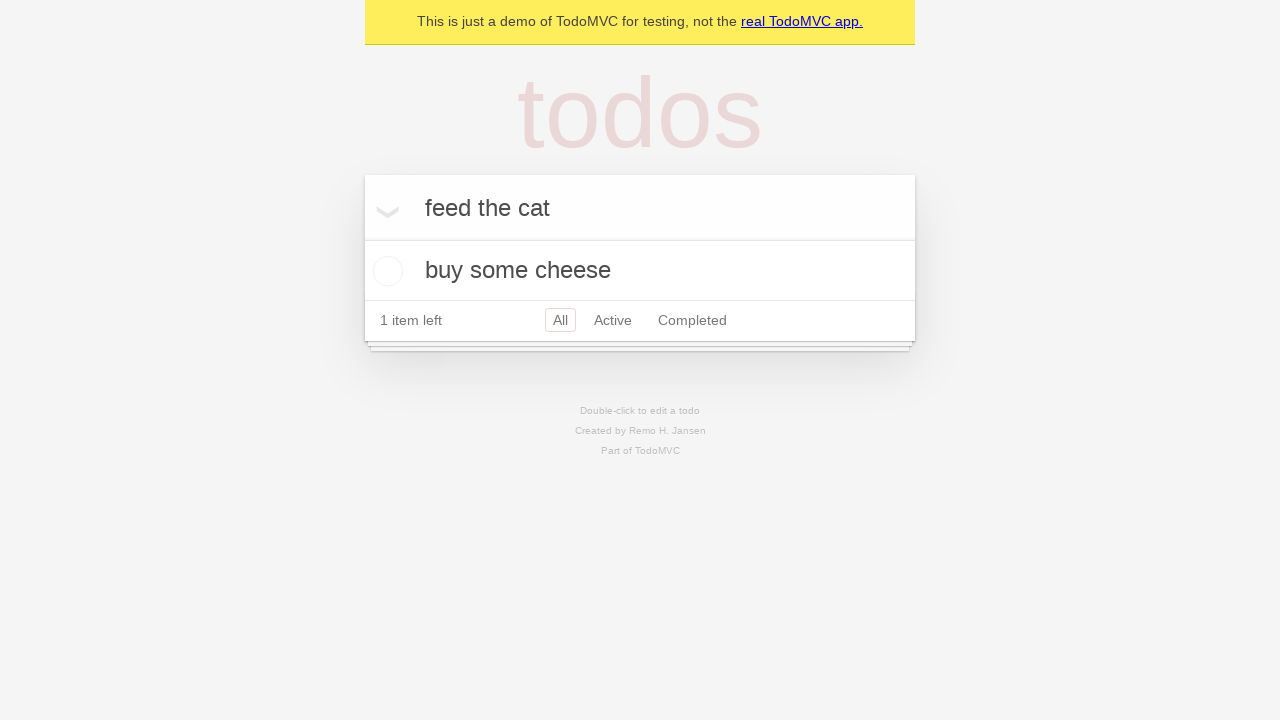

Pressed Enter to create todo 'feed the cat' on internal:attr=[placeholder="What needs to be done?"i]
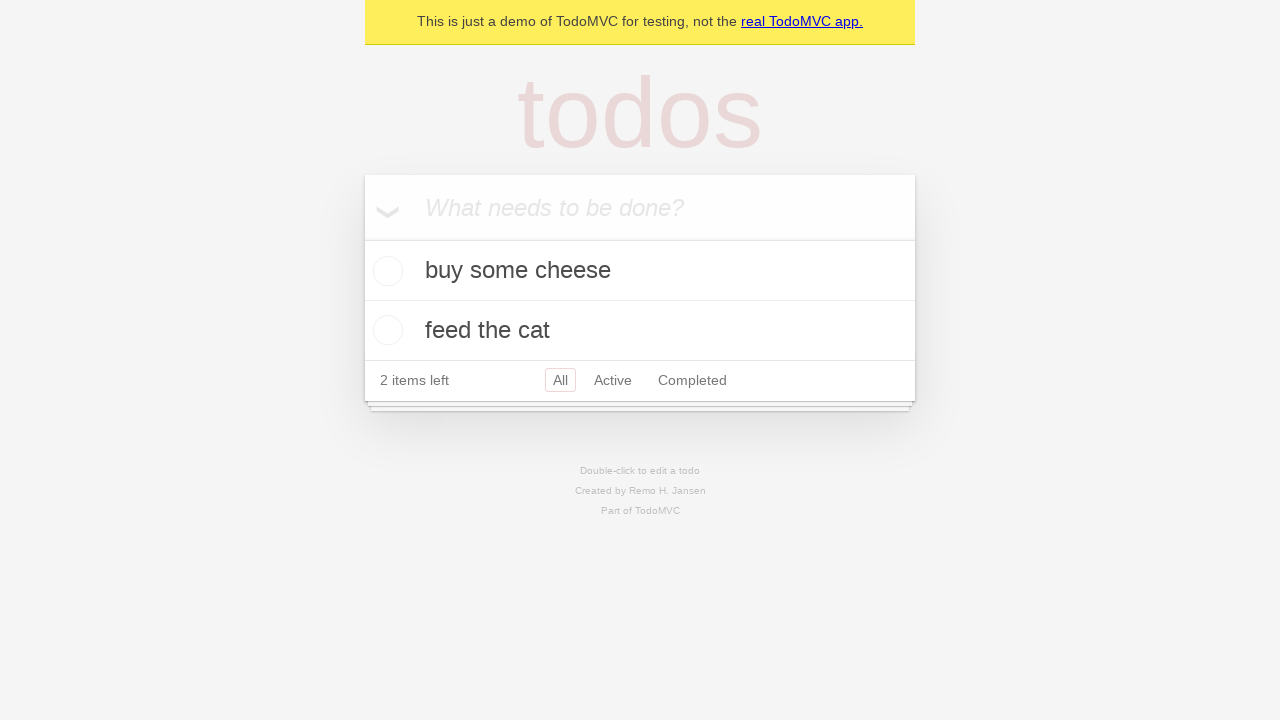

Filled todo input with 'book a doctors appointment' on internal:attr=[placeholder="What needs to be done?"i]
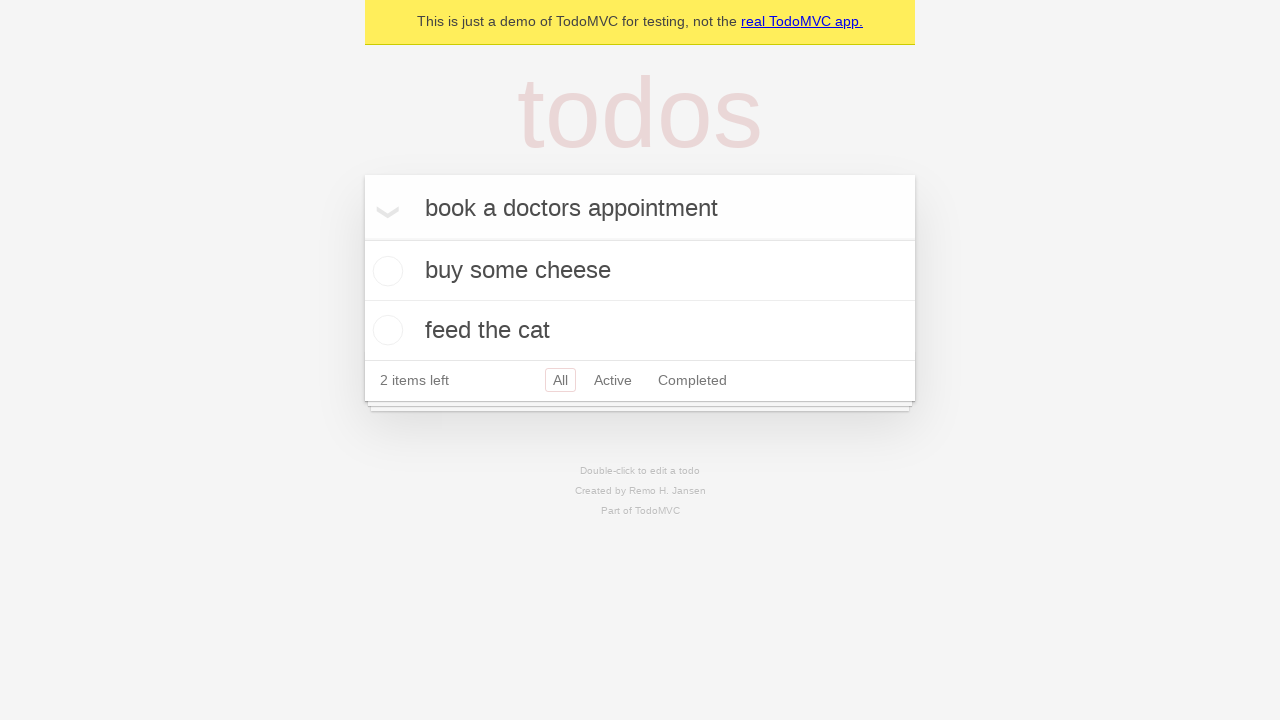

Pressed Enter to create todo 'book a doctors appointment' on internal:attr=[placeholder="What needs to be done?"i]
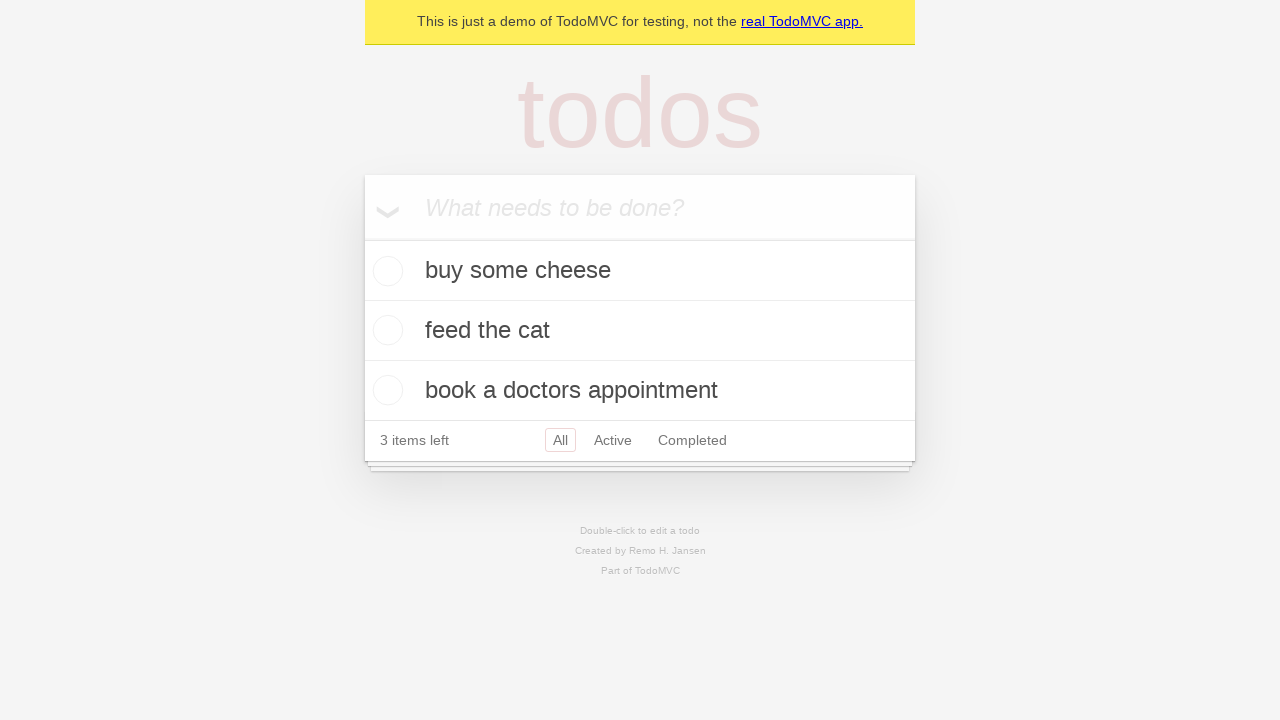

Checked 'Mark all as complete' checkbox to complete all todos at (362, 238) on internal:label="Mark all as complete"i
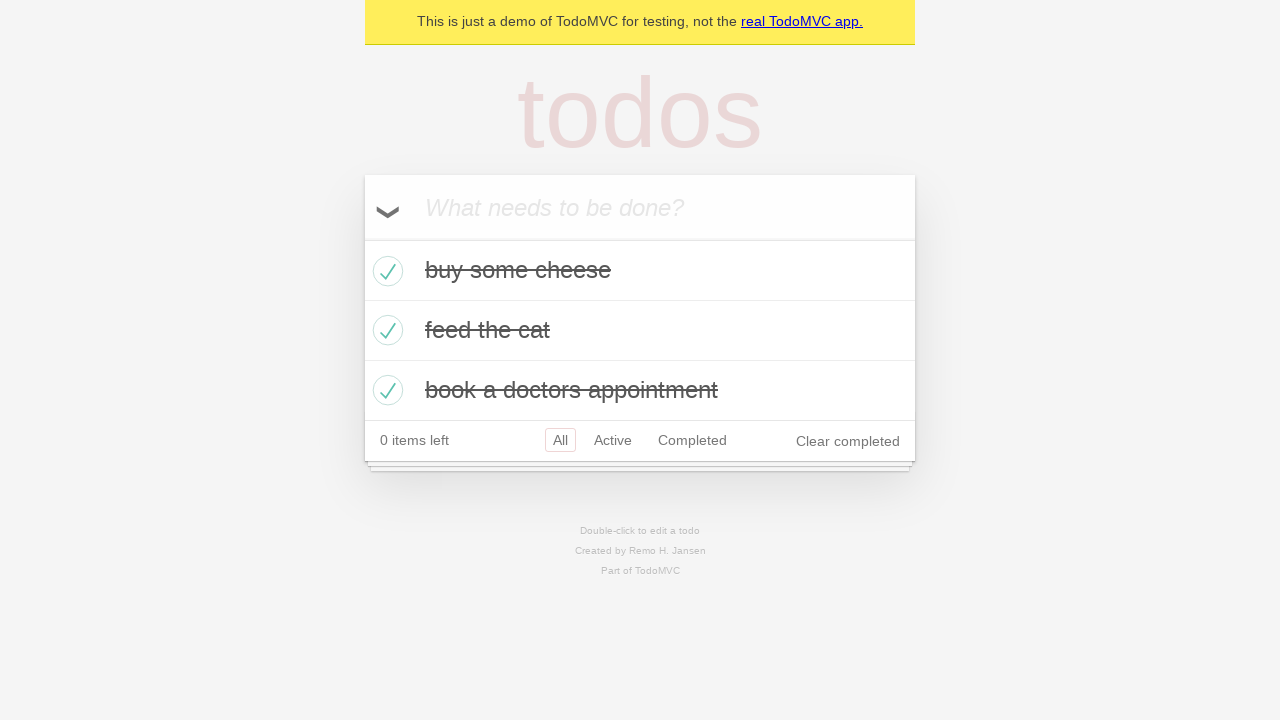

Unchecked first todo item at (385, 271) on internal:testid=[data-testid="todo-item"s] >> nth=0 >> internal:role=checkbox
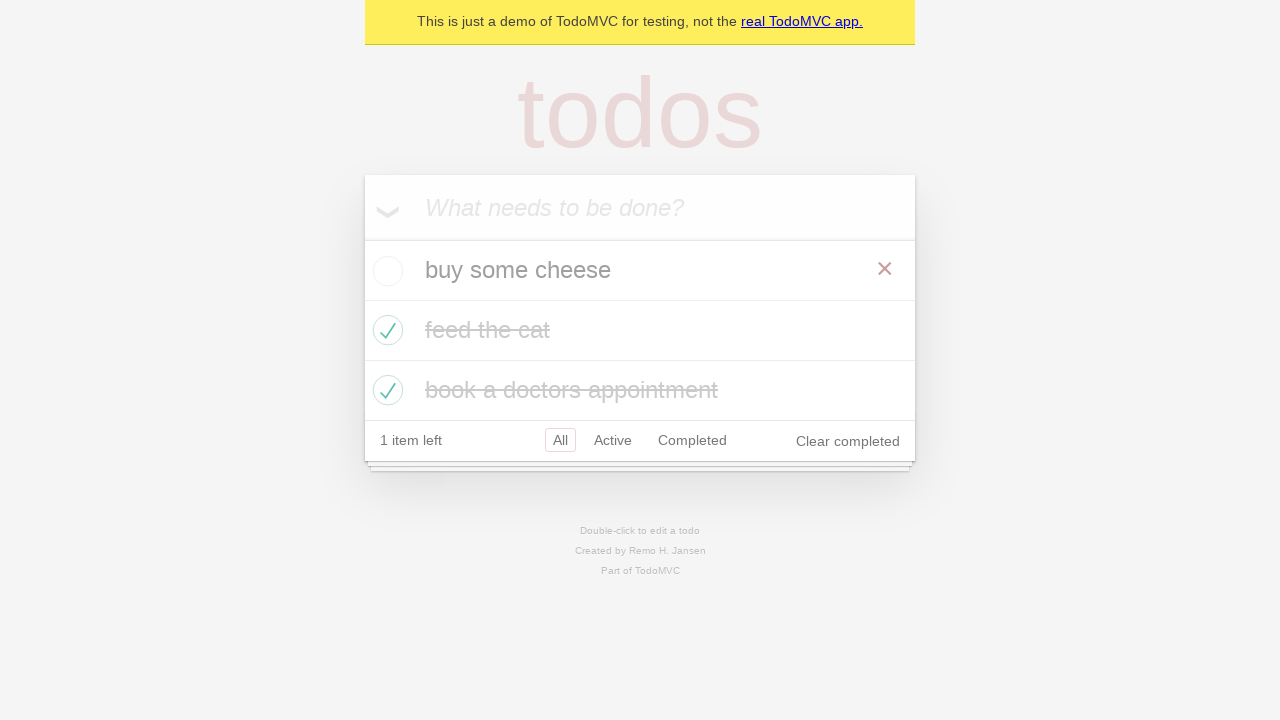

Re-checked first todo item at (385, 271) on internal:testid=[data-testid="todo-item"s] >> nth=0 >> internal:role=checkbox
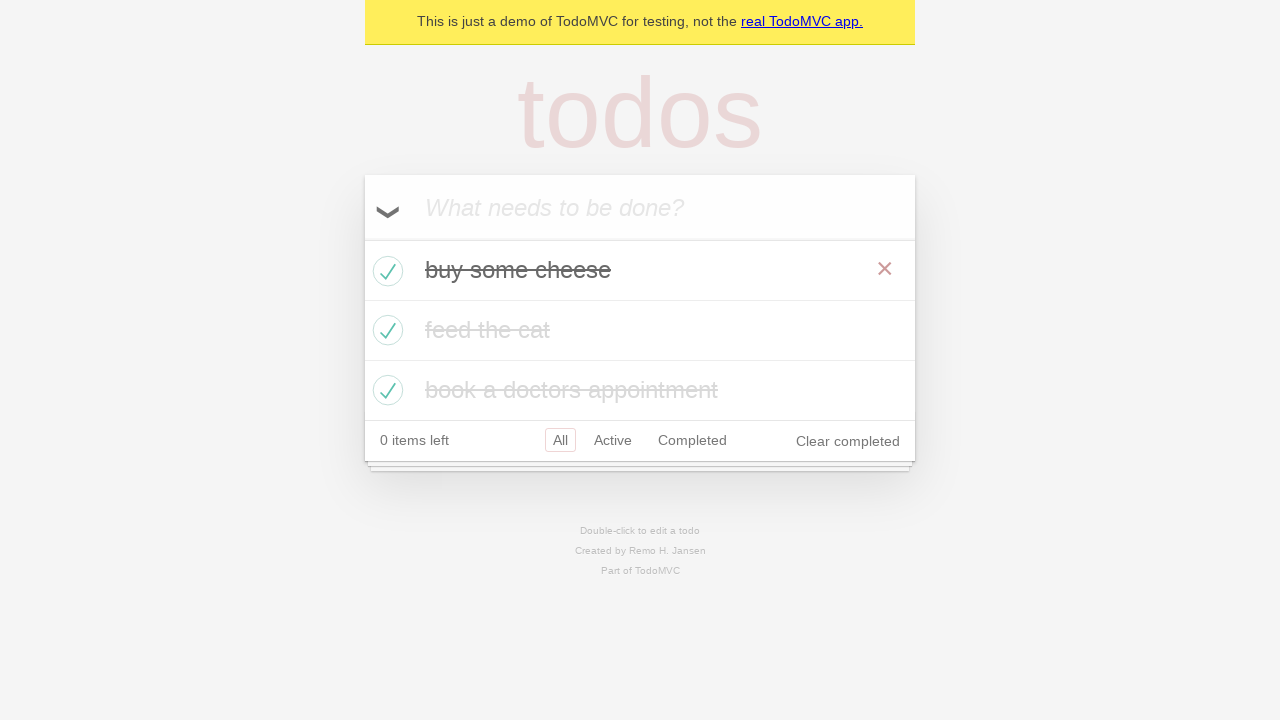

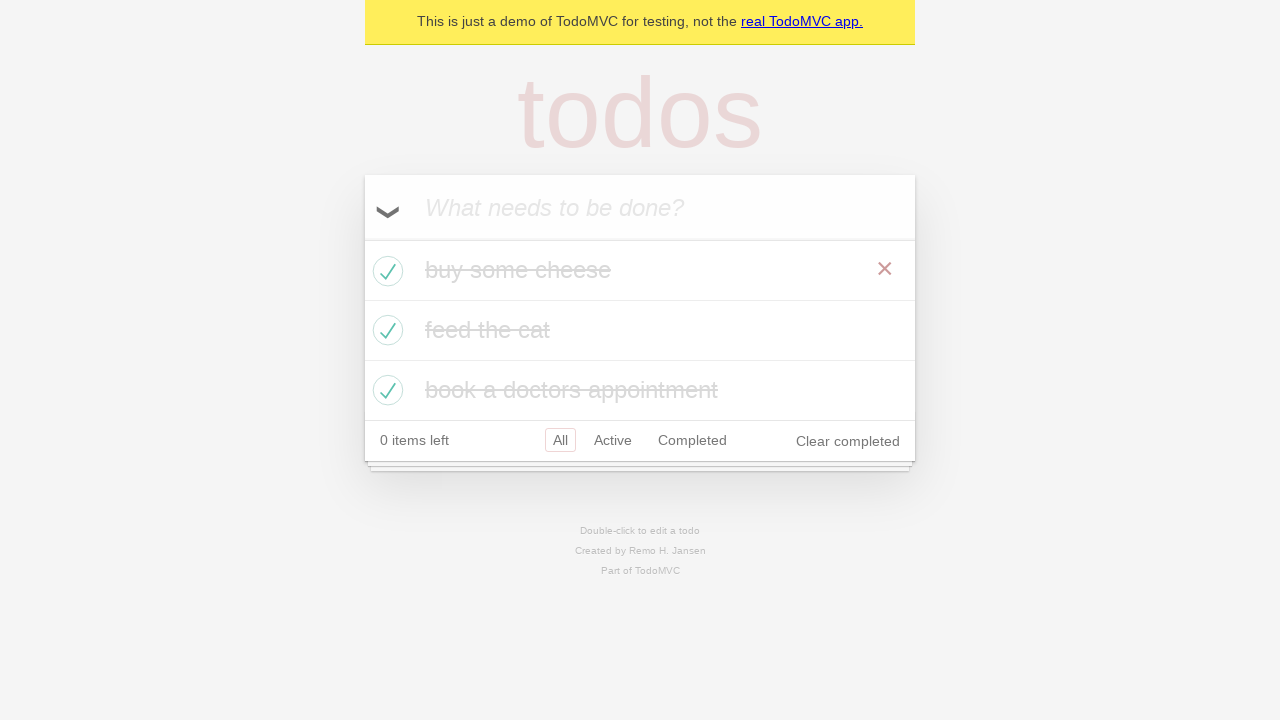